Clicks the first todo item checkbox and verifies it becomes checked

Starting URL: https://lambdatest.github.io/sample-todo-app/

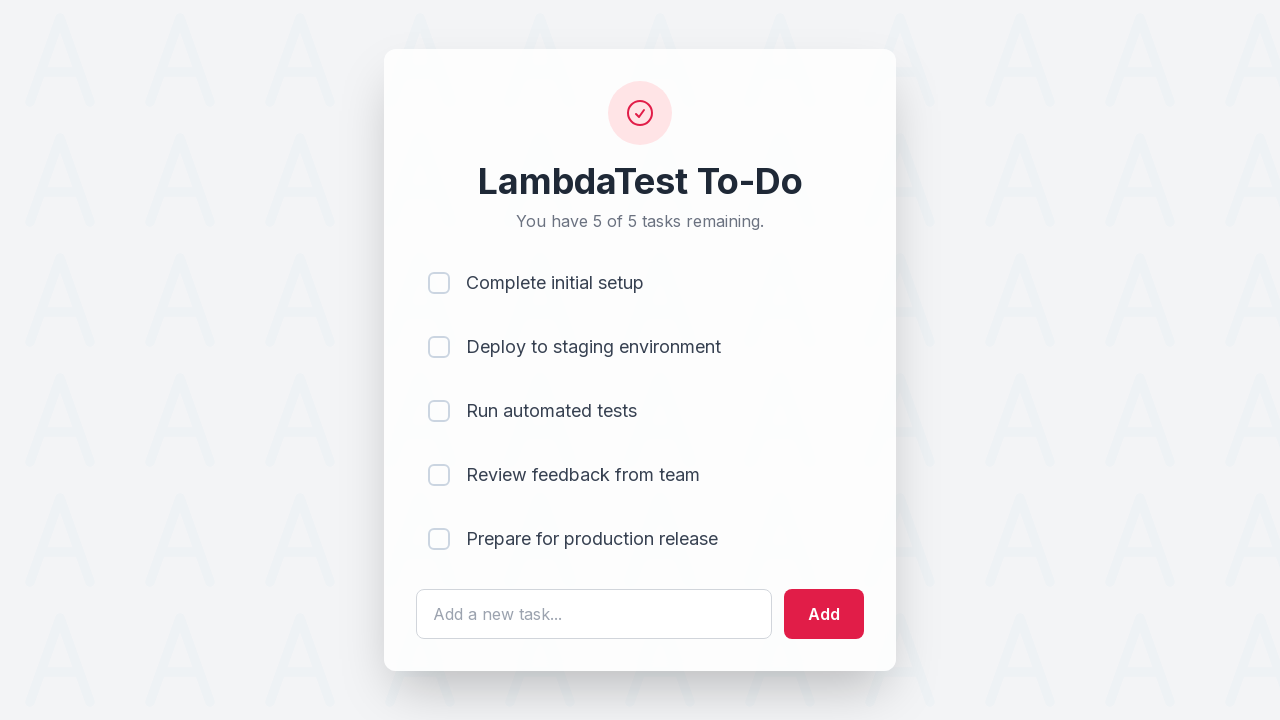

Located first checkbox element
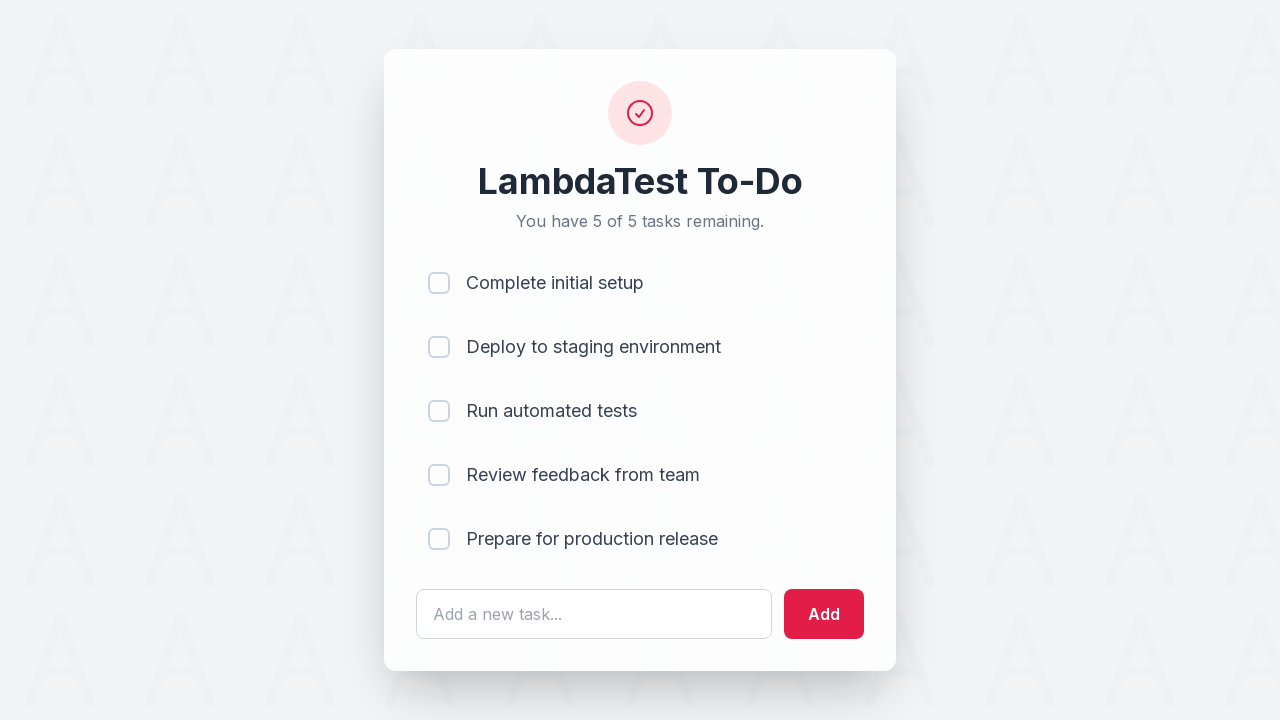

Waited for checkbox selector to be available
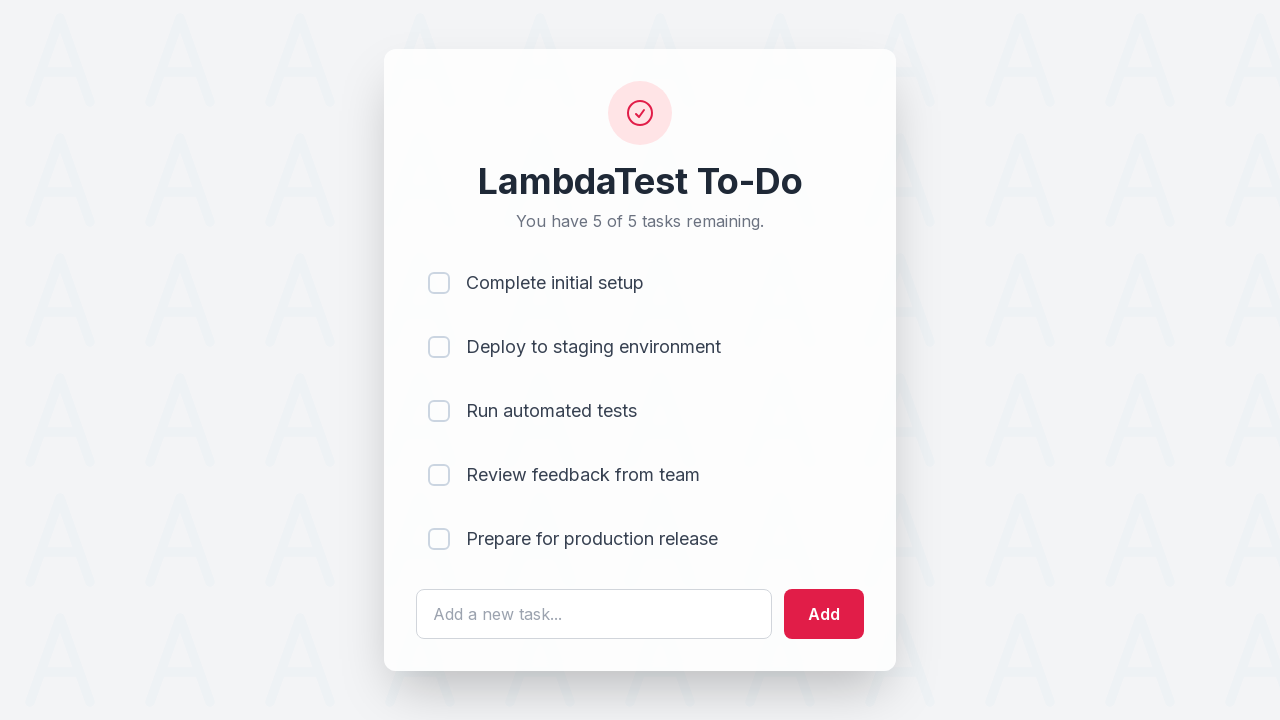

Clicked the first todo item checkbox at (439, 283) on input[type='checkbox'] >> nth=0
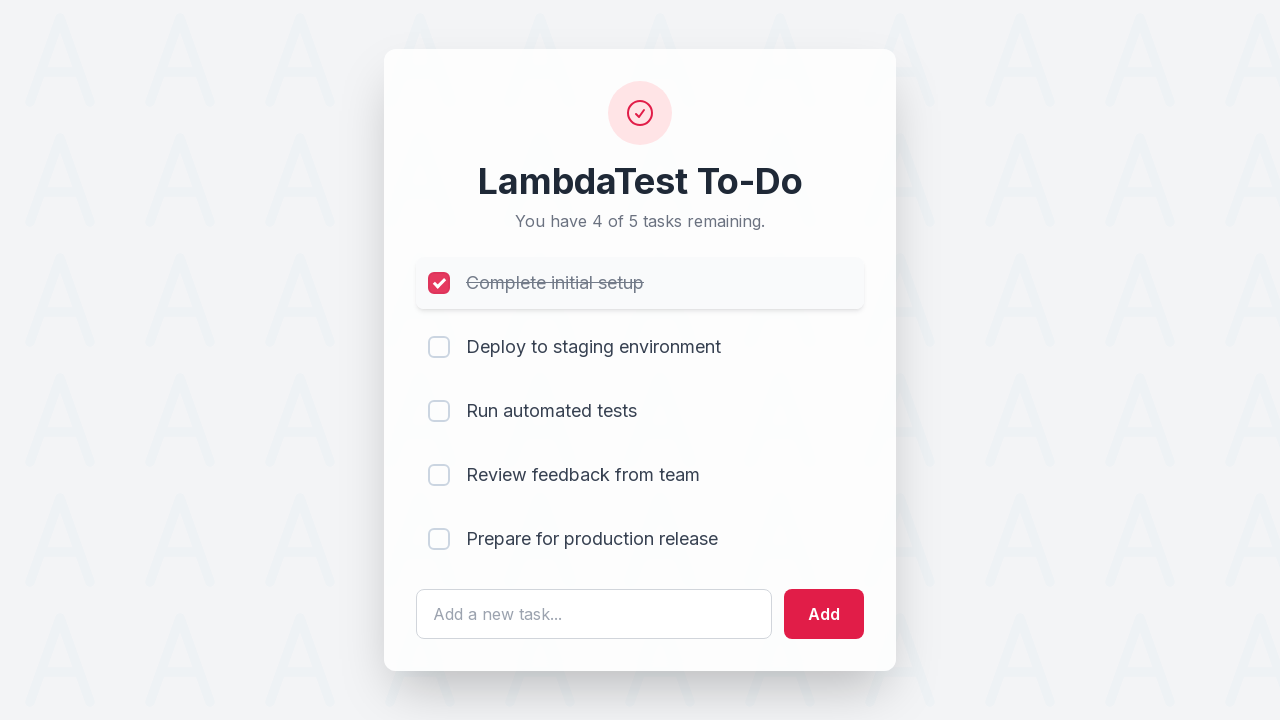

Verified that the first todo item checkbox is checked
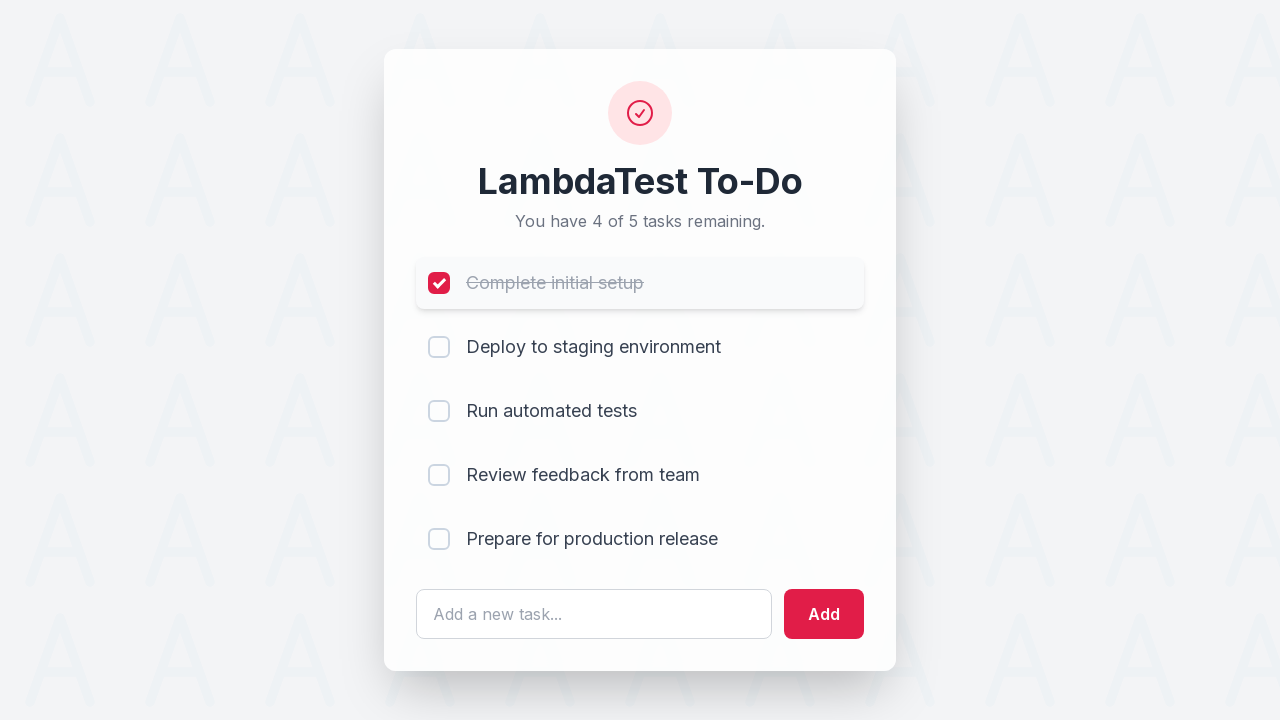

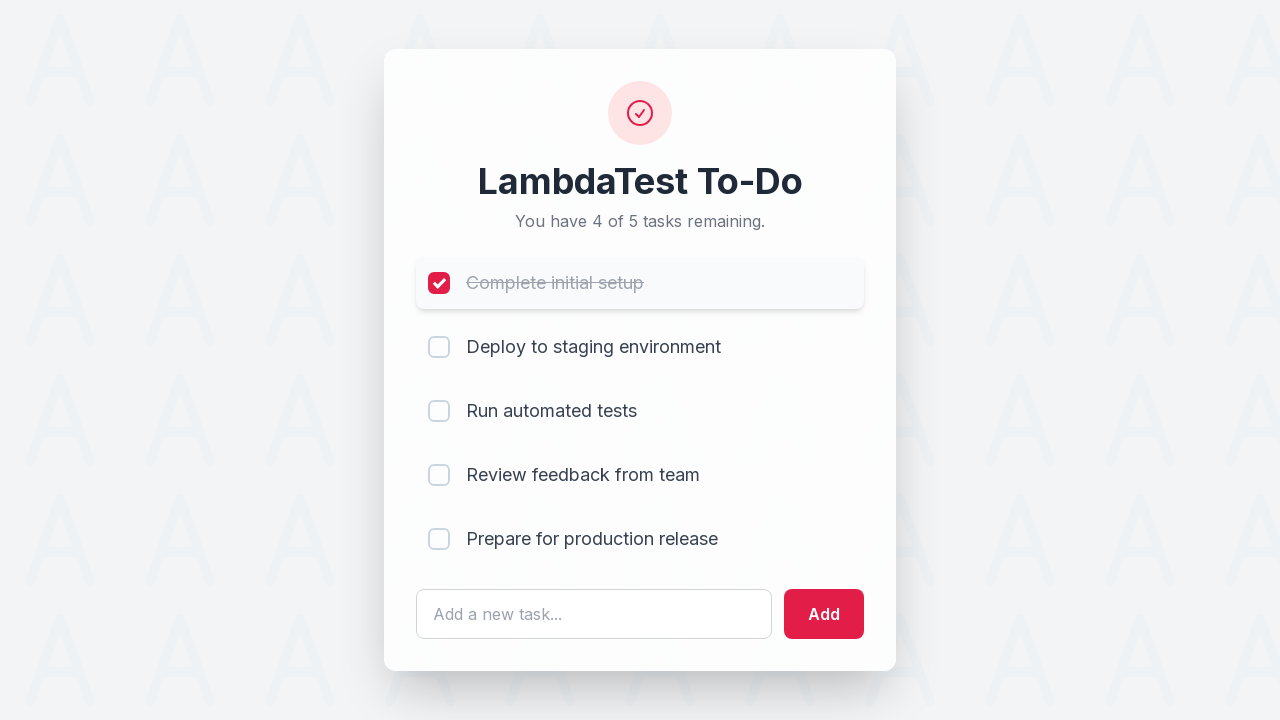